Tests text box functionality by clearing pre-loaded text from a text input field

Starting URL: https://omayo.blogspot.com/

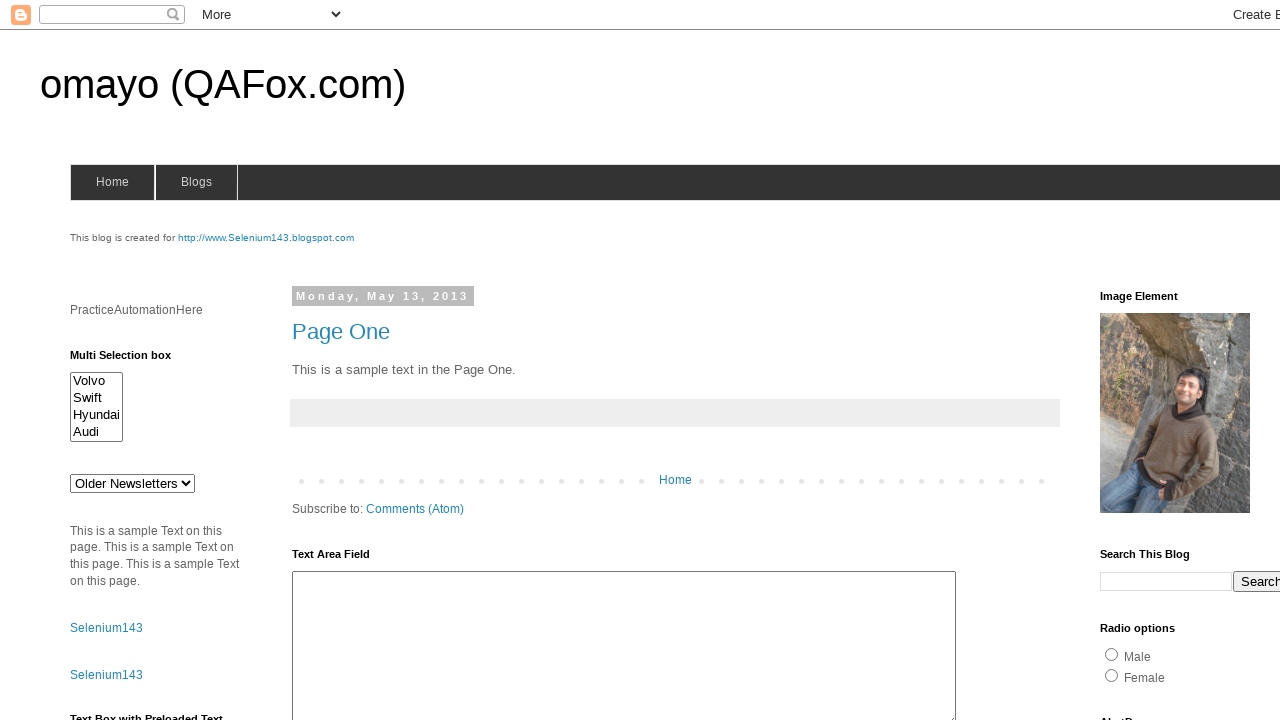

Navigated to https://omayo.blogspot.com/
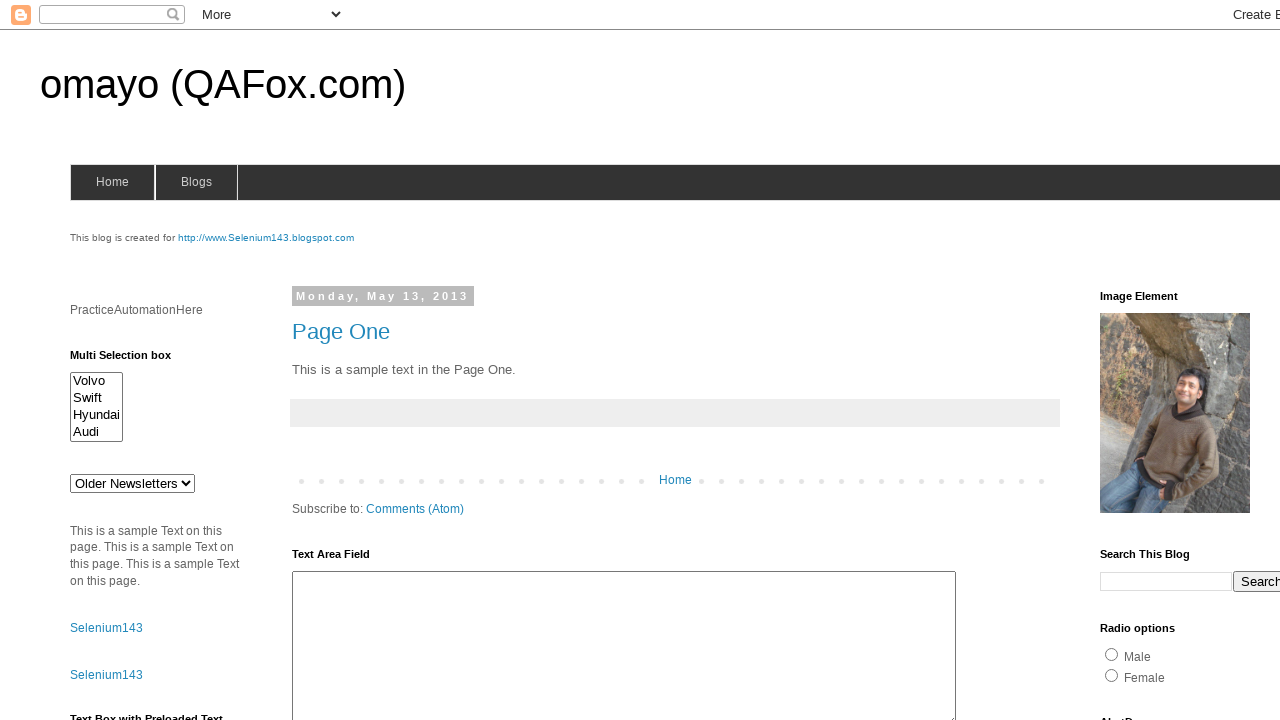

Located textbox element with id 'textbox1'
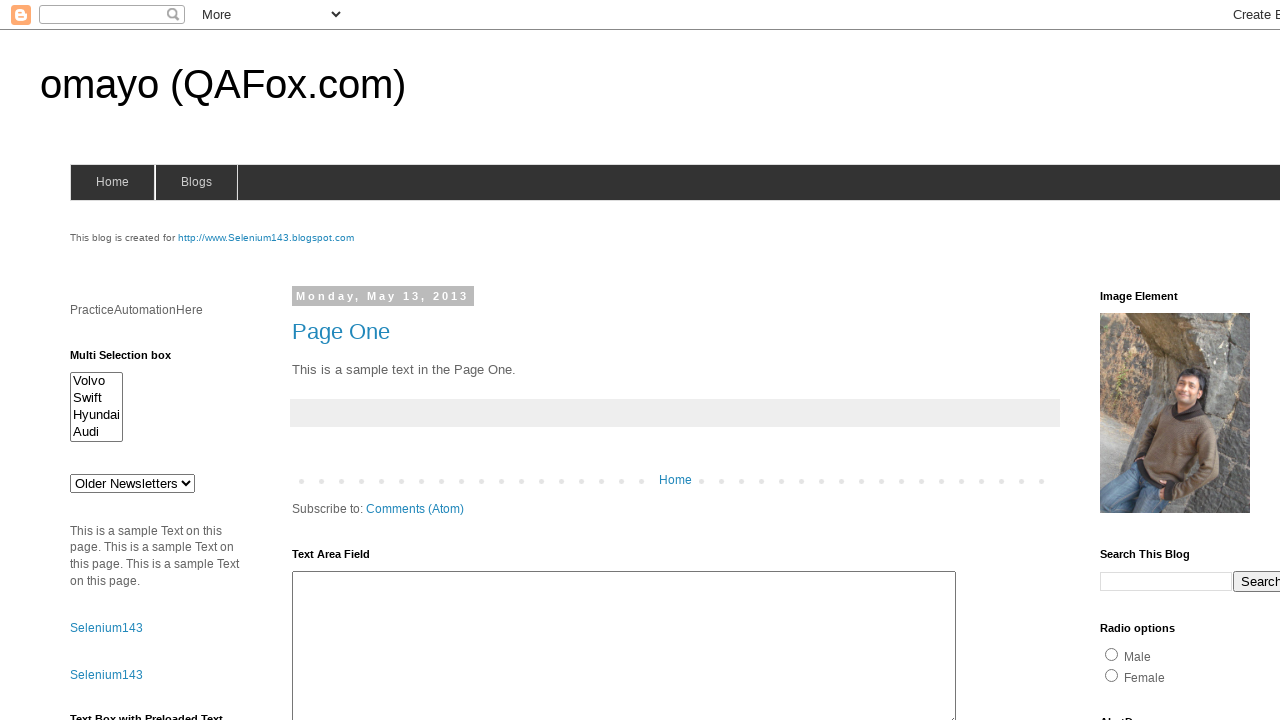

Cleared pre-loaded text from textbox on #textbox1
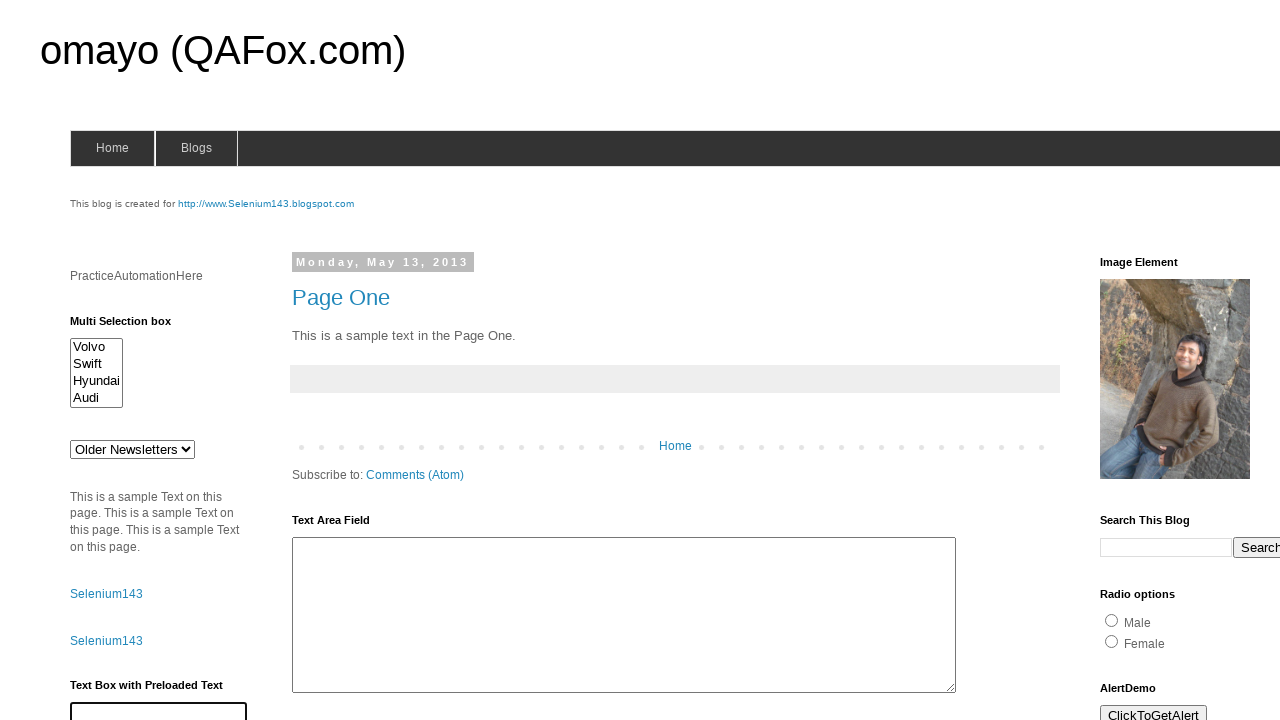

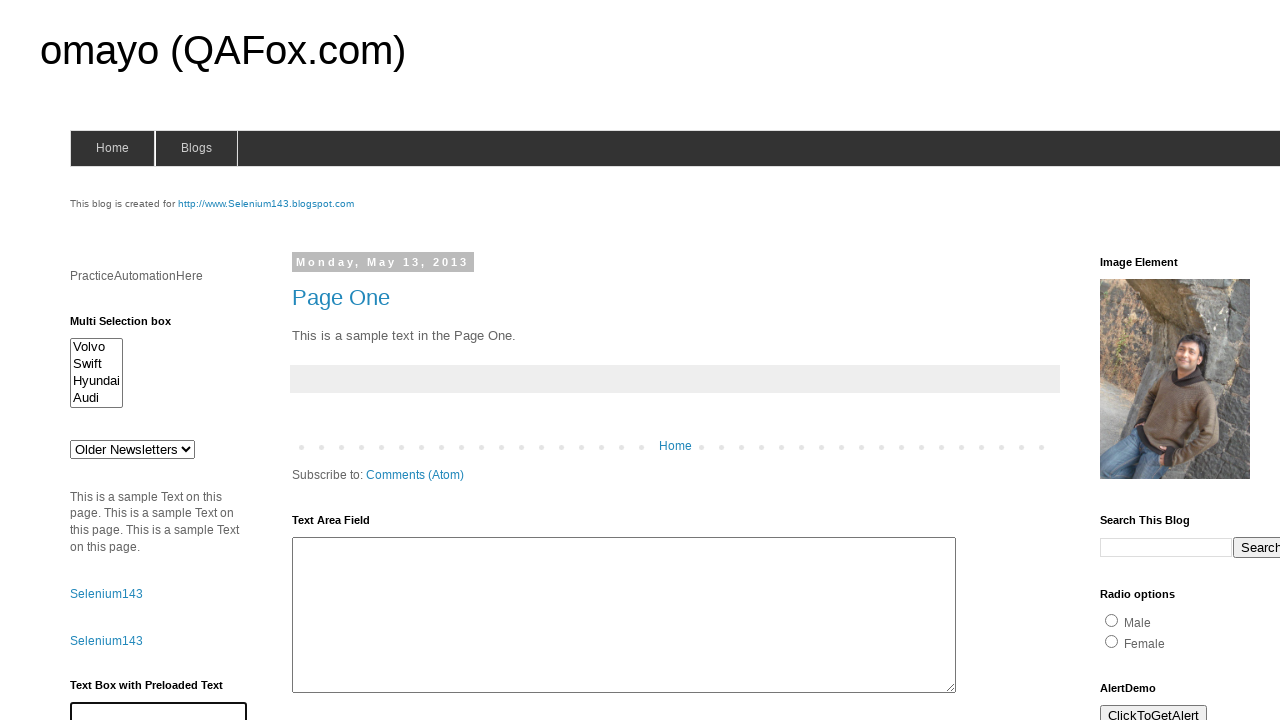